Navigates to W3Schools website and clicks on the certificates button to open a new window

Starting URL: https://www.w3schools.com/

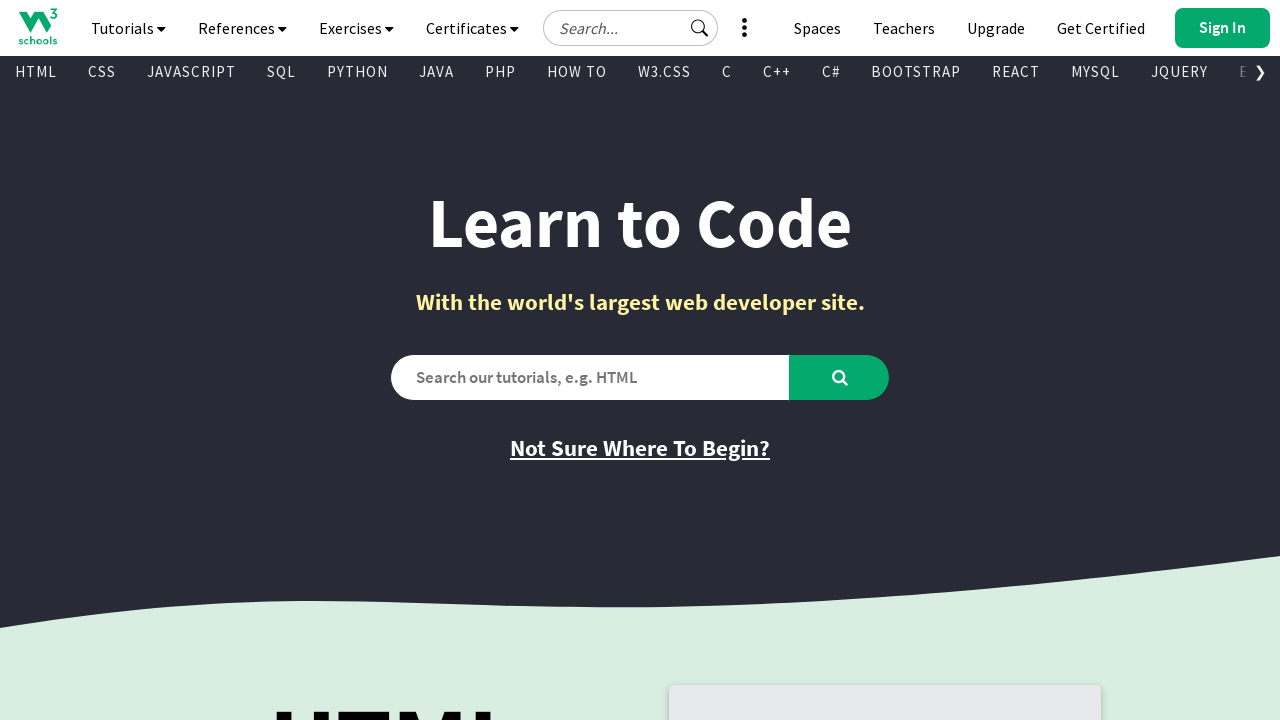

Clicked on the certificates button to open a new window at (1101, 28) on a.user-anonymous.tnb-certificates-btn.w3-bar-item.w3-button.w3-right.w3-white.ga
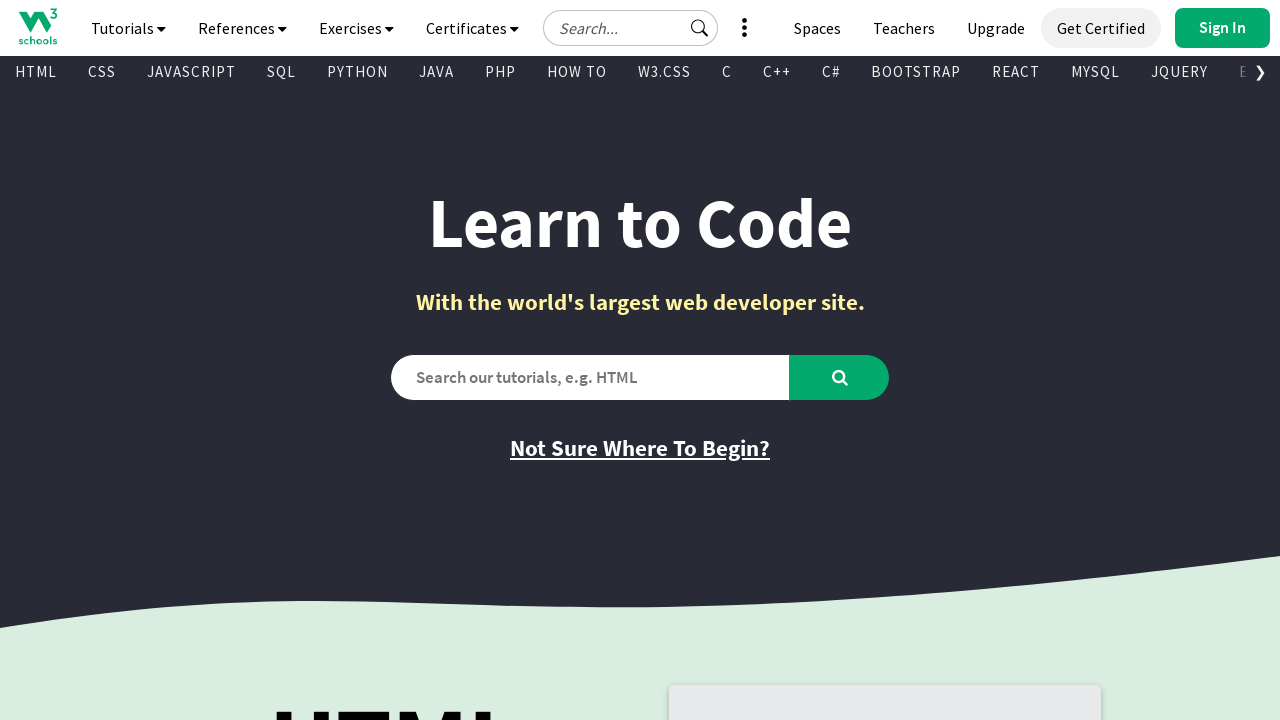

Waited 1 second for new page/tab to open
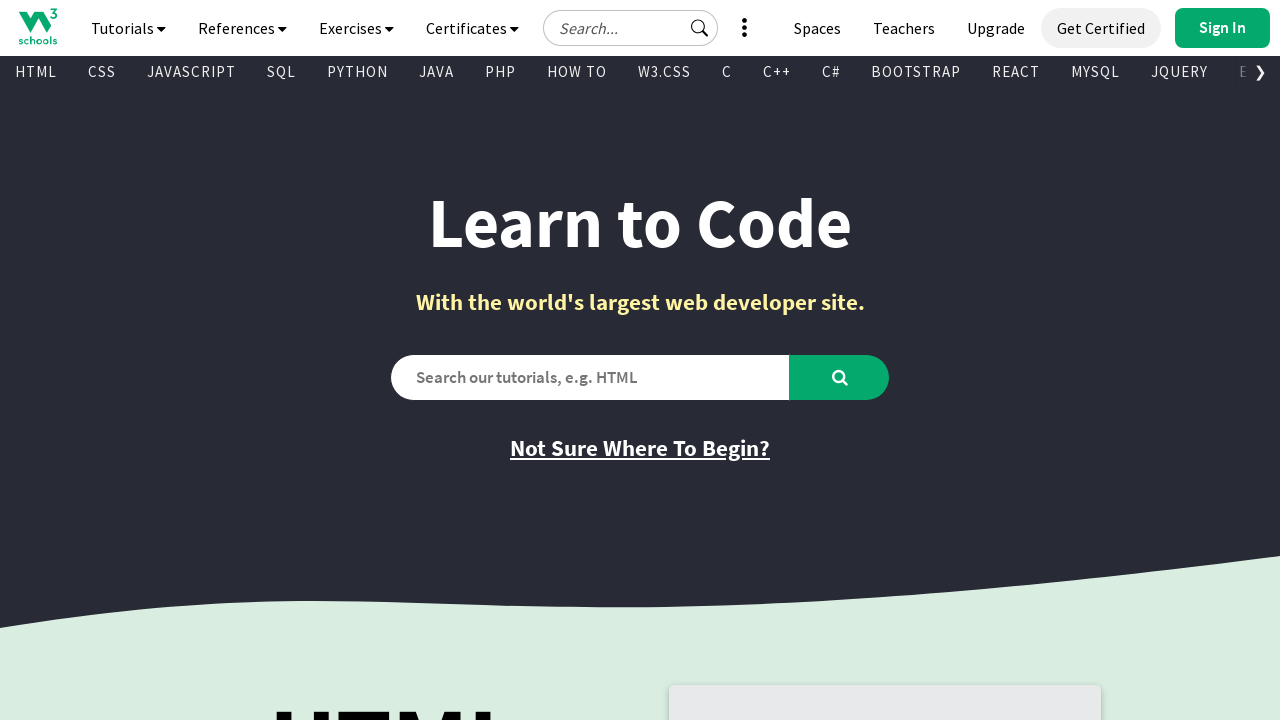

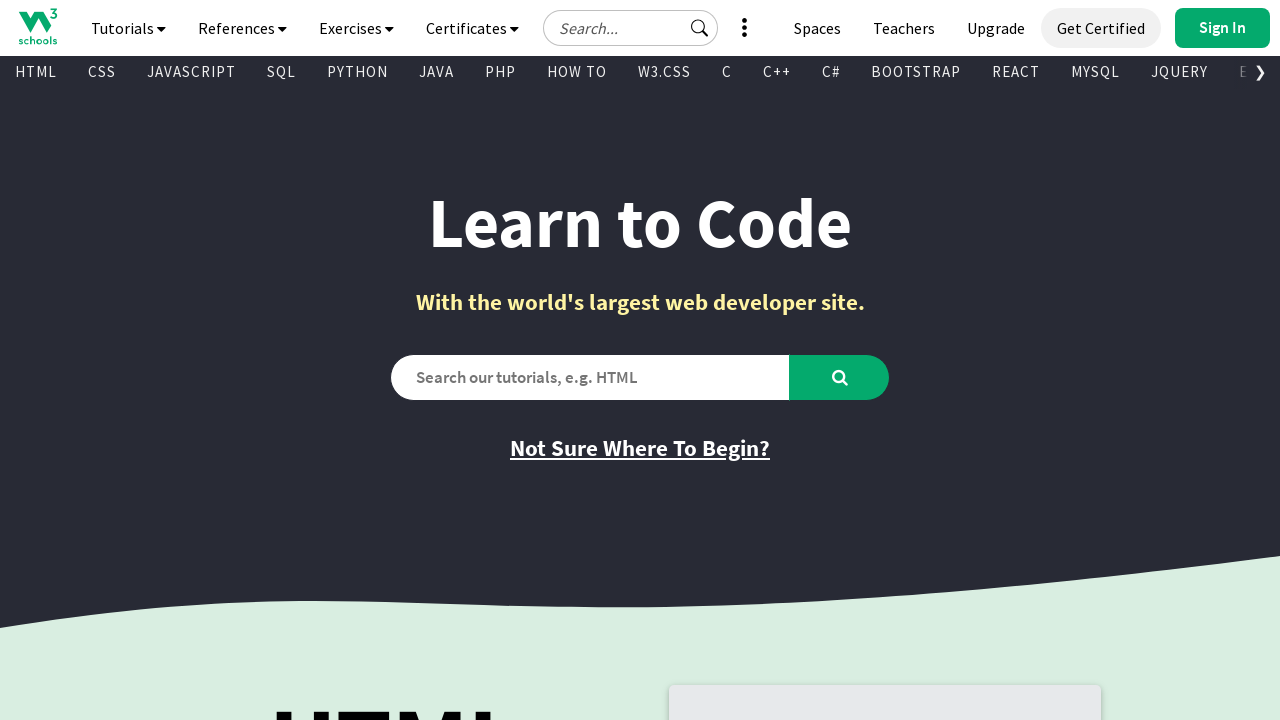